Navigates to the series page of HugoDoIt and waits for the page to fully load

Starting URL: https://hugodoit.pages.dev/series

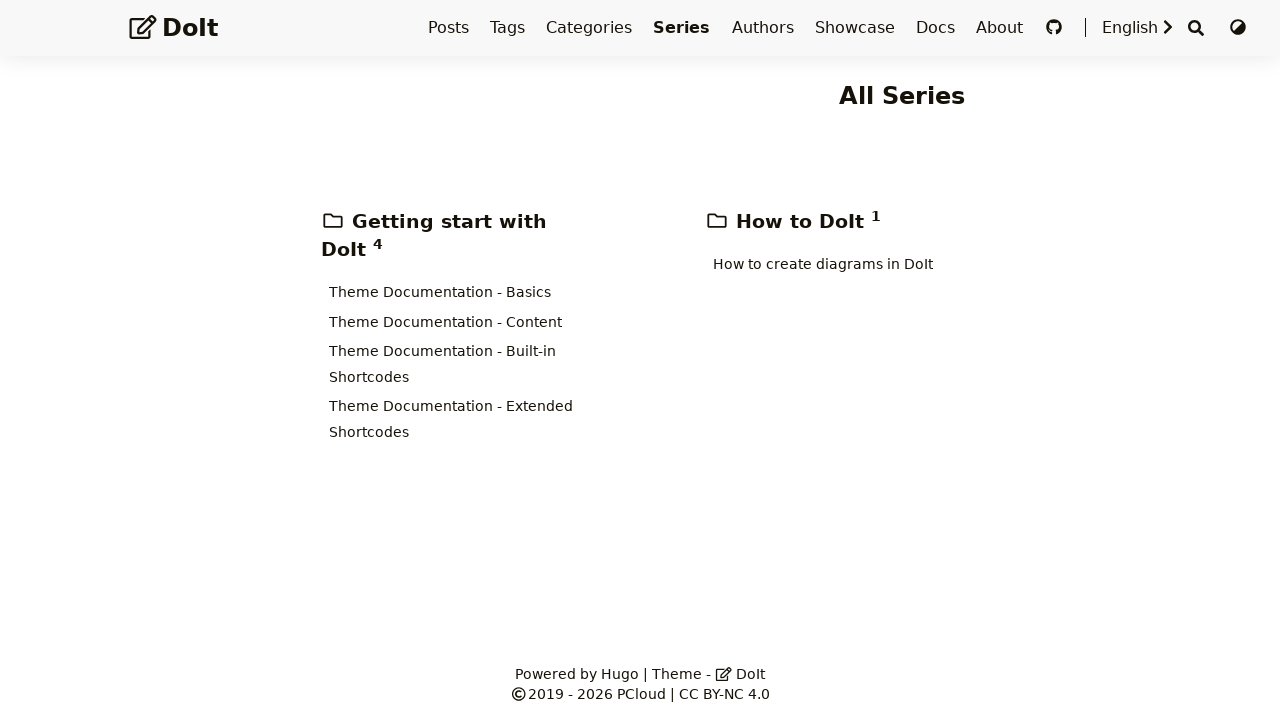

Navigated to series page at https://hugodoit.pages.dev/series
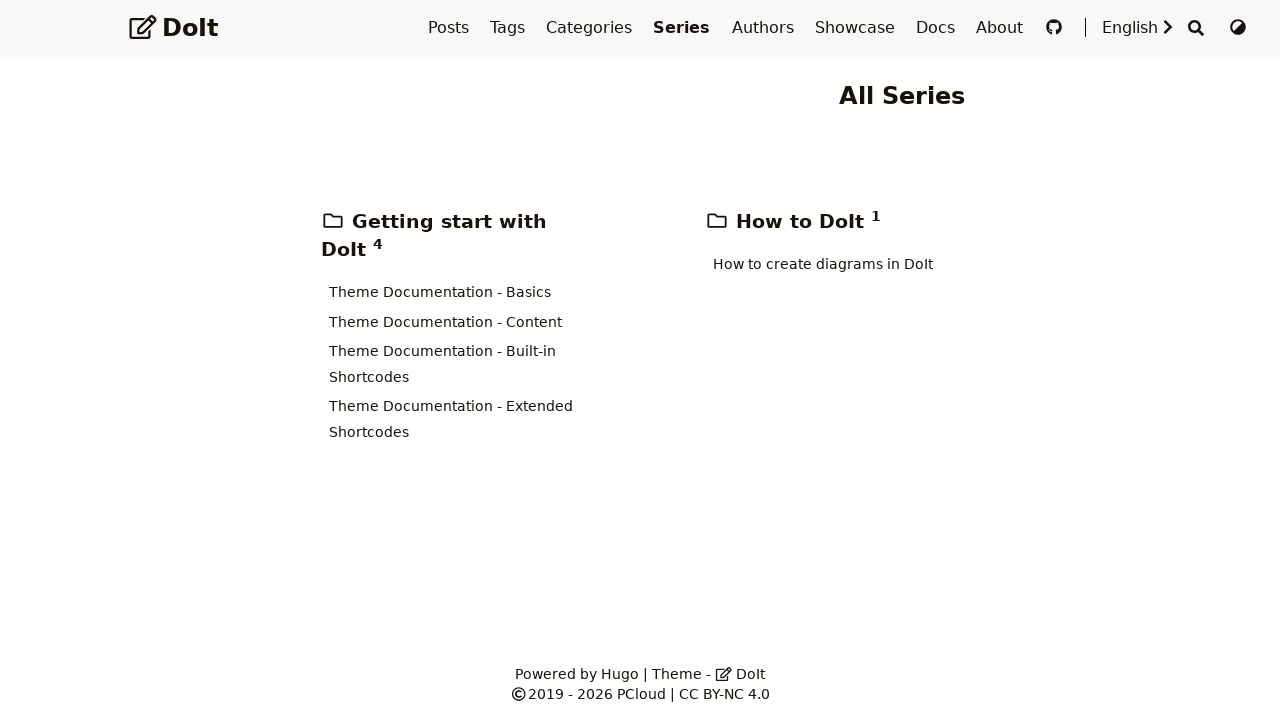

Page fully loaded - network idle state reached
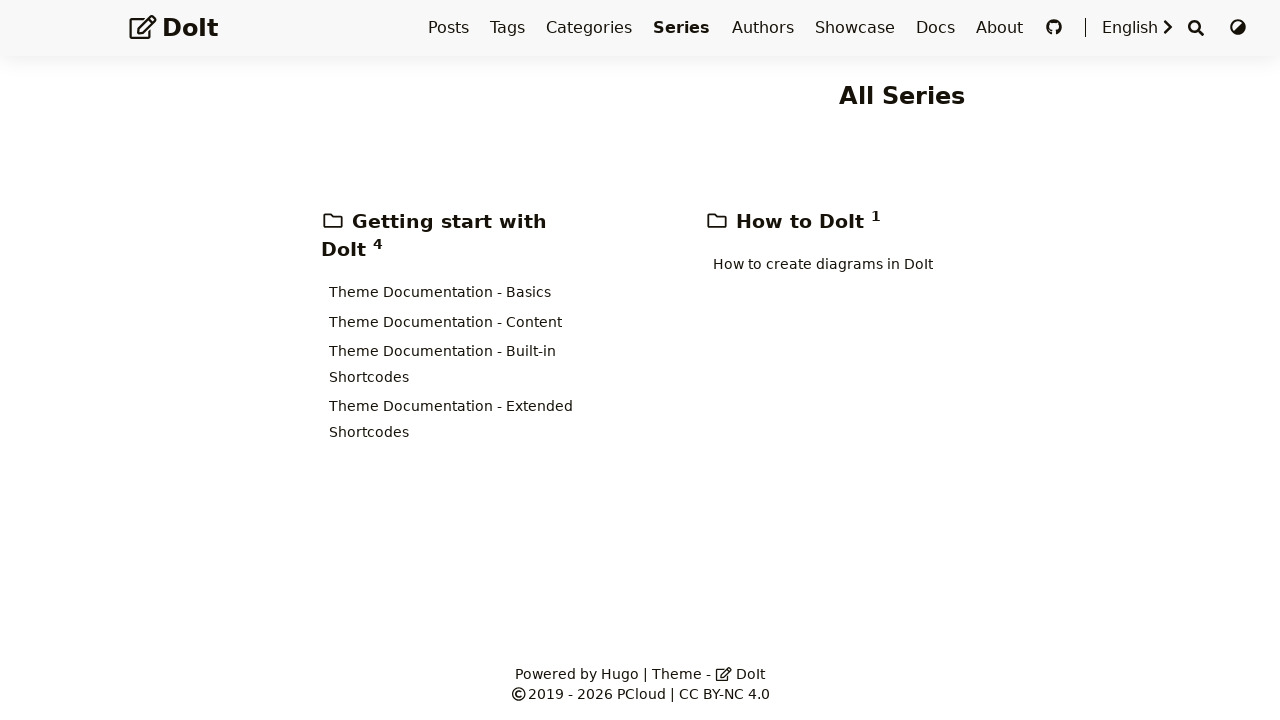

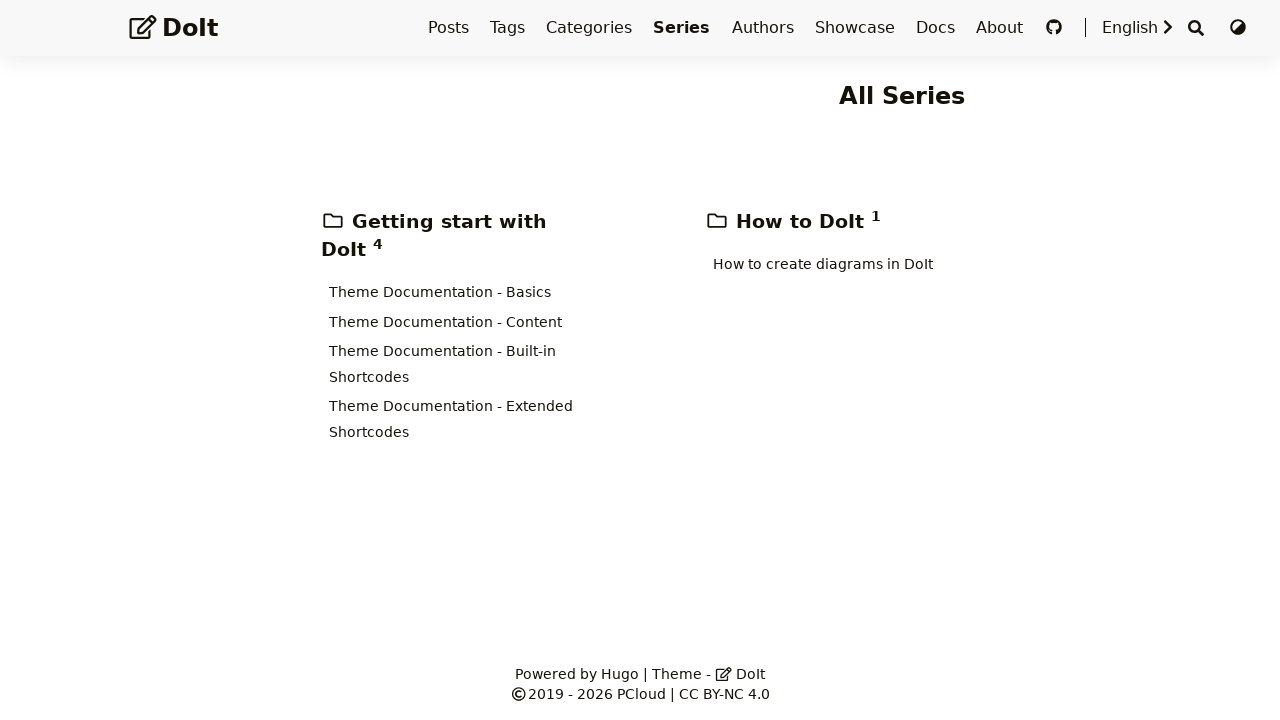